Tests the See Case Studies button after scrolling down the page

Starting URL: https://earthengine.google.com/

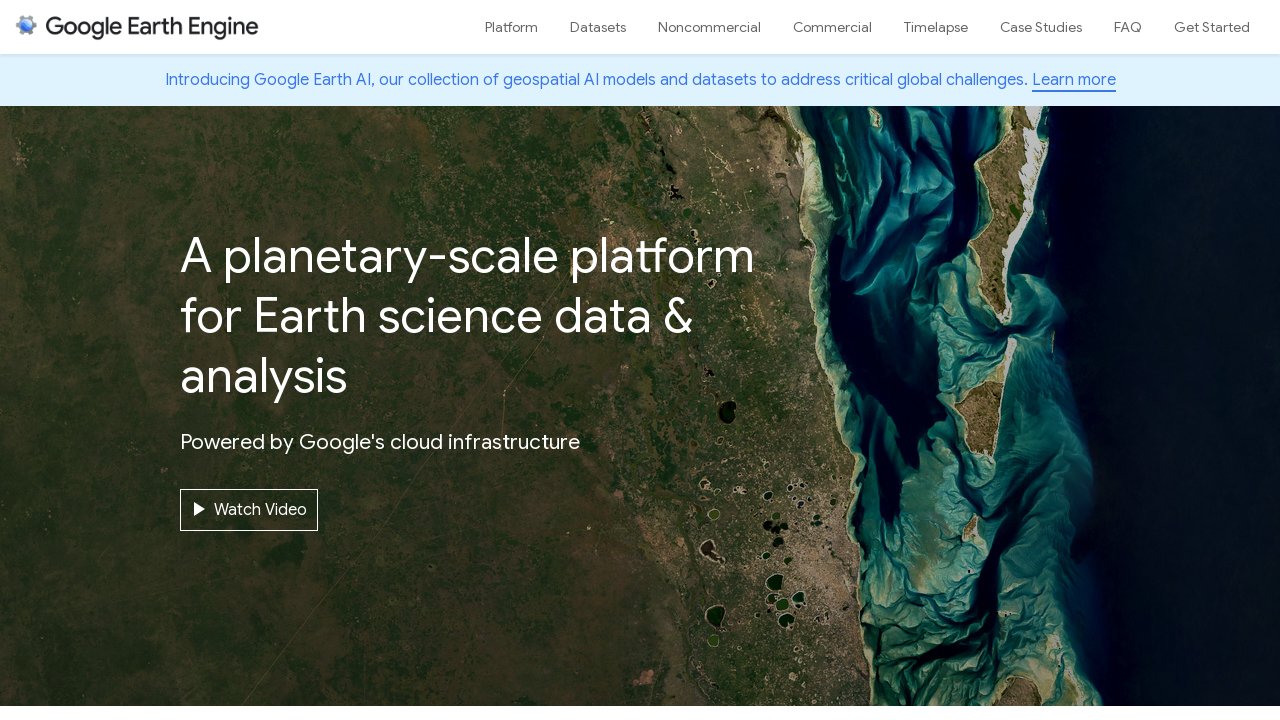

Scrolled down 4000 pixels on the page
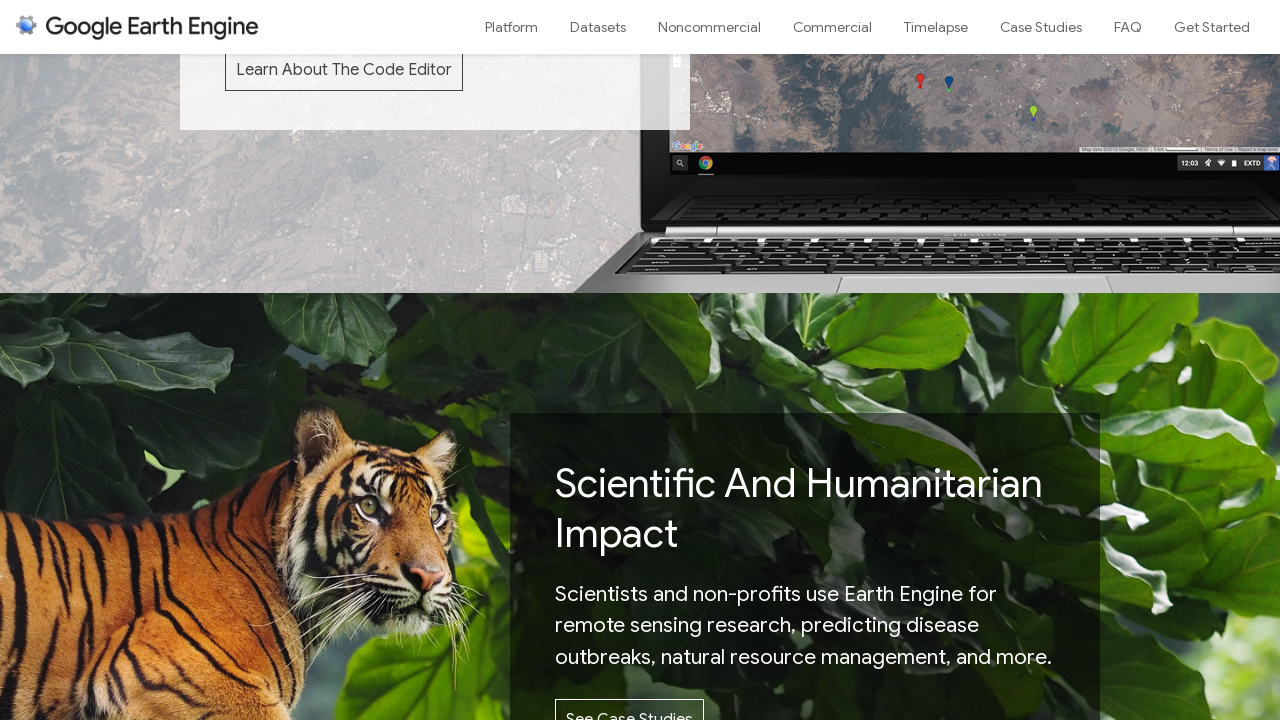

Waited 2 seconds for page content to settle after scrolling
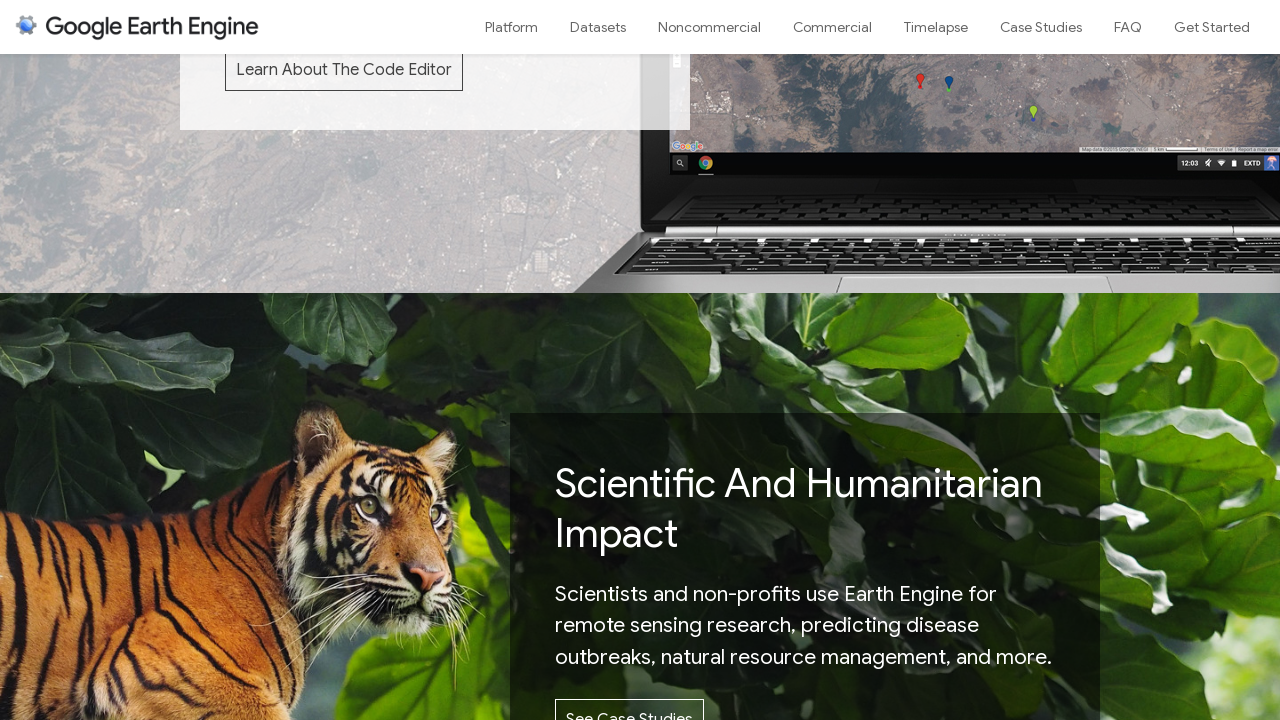

Located the 'See Case Studies' button
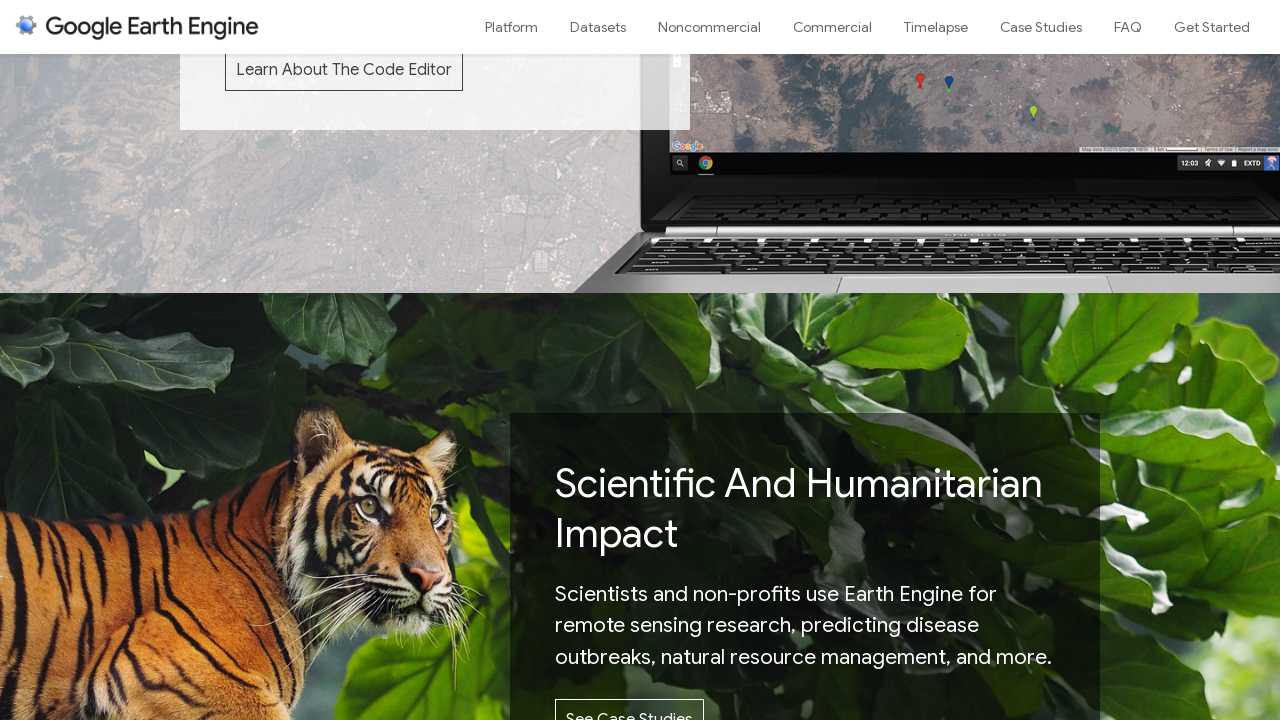

Hovered over the 'See Case Studies' button at (630, 699) on a:has-text('See Case Studies')
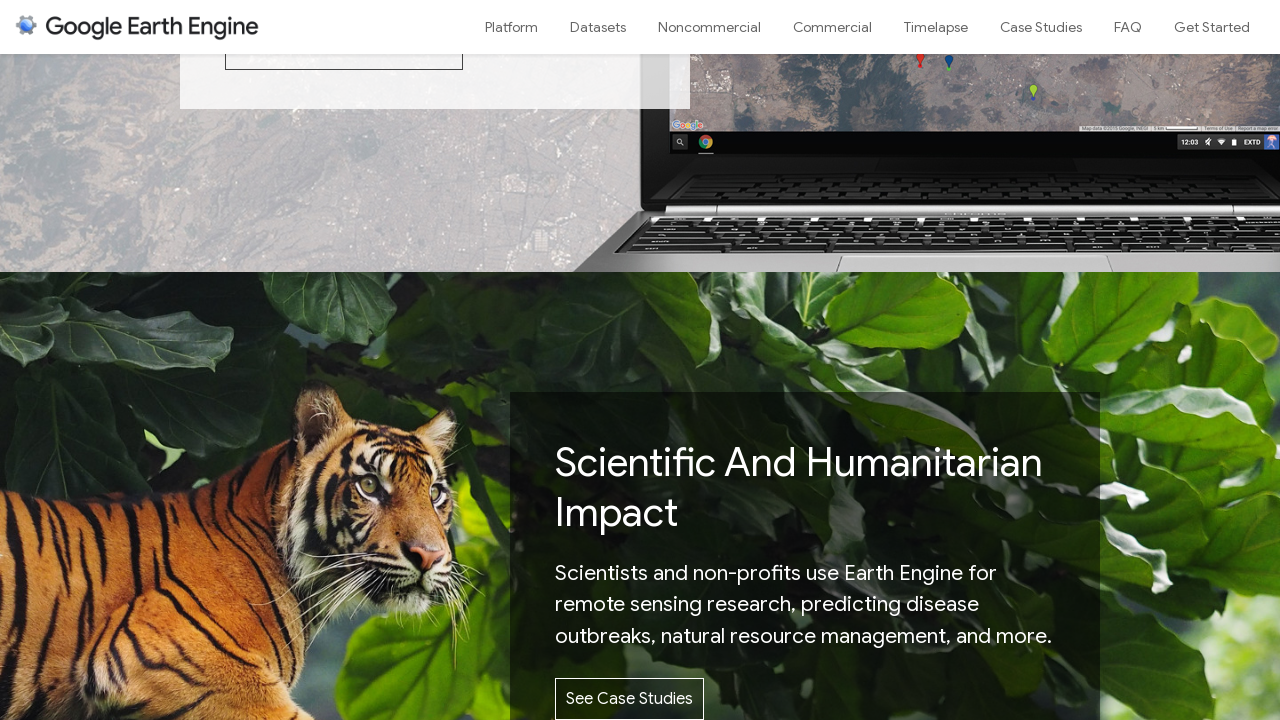

Waited 1.5 seconds for hover effects
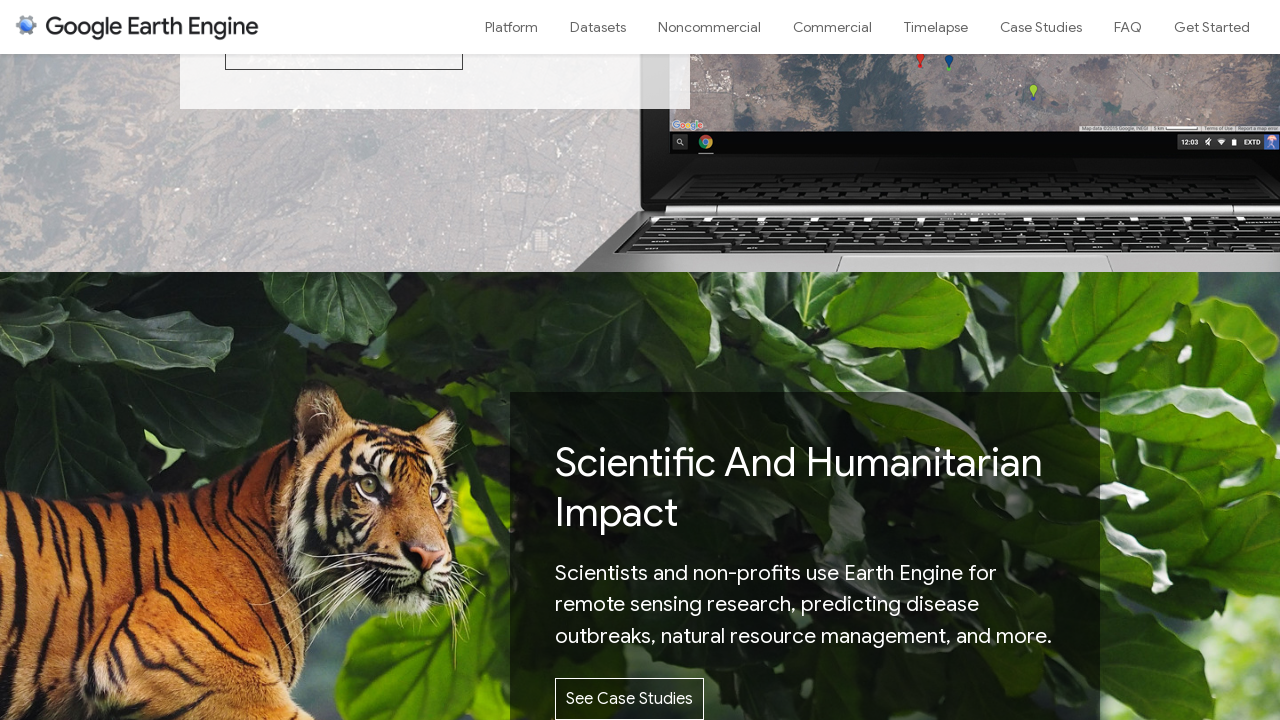

Clicked the 'See Case Studies' button at (630, 699) on a:has-text('See Case Studies')
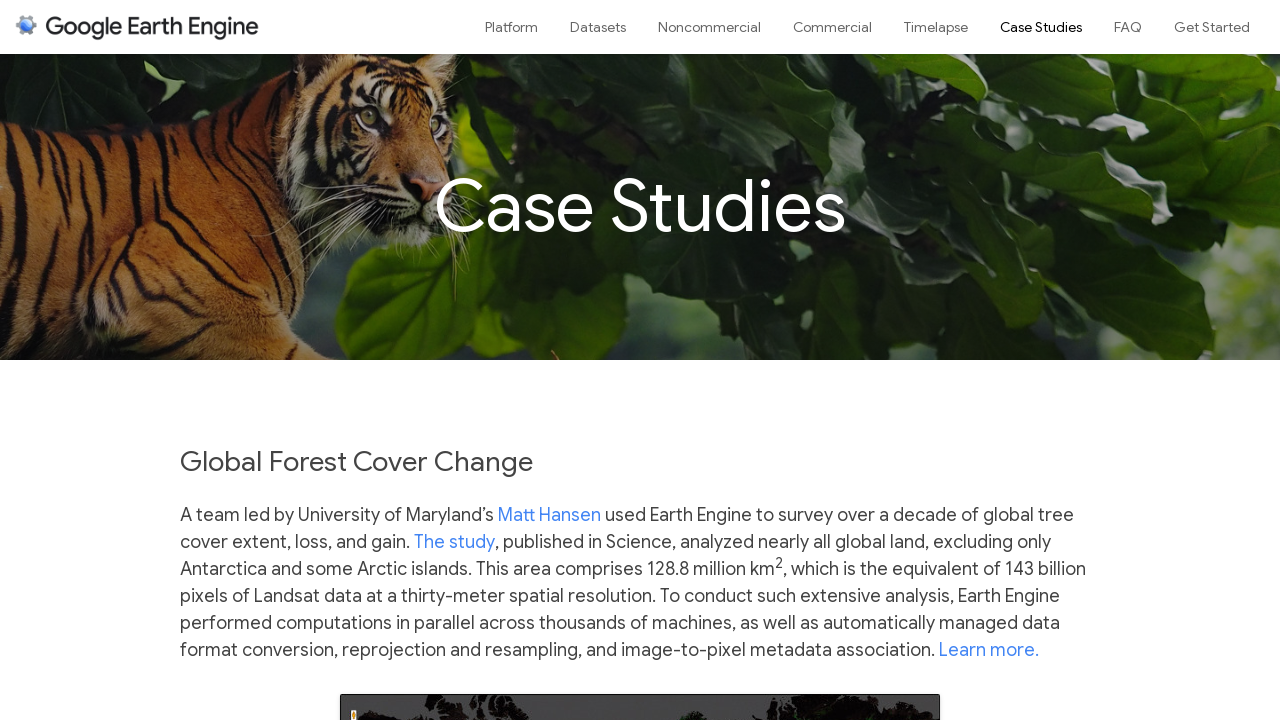

Waited 3 seconds for case studies page to load
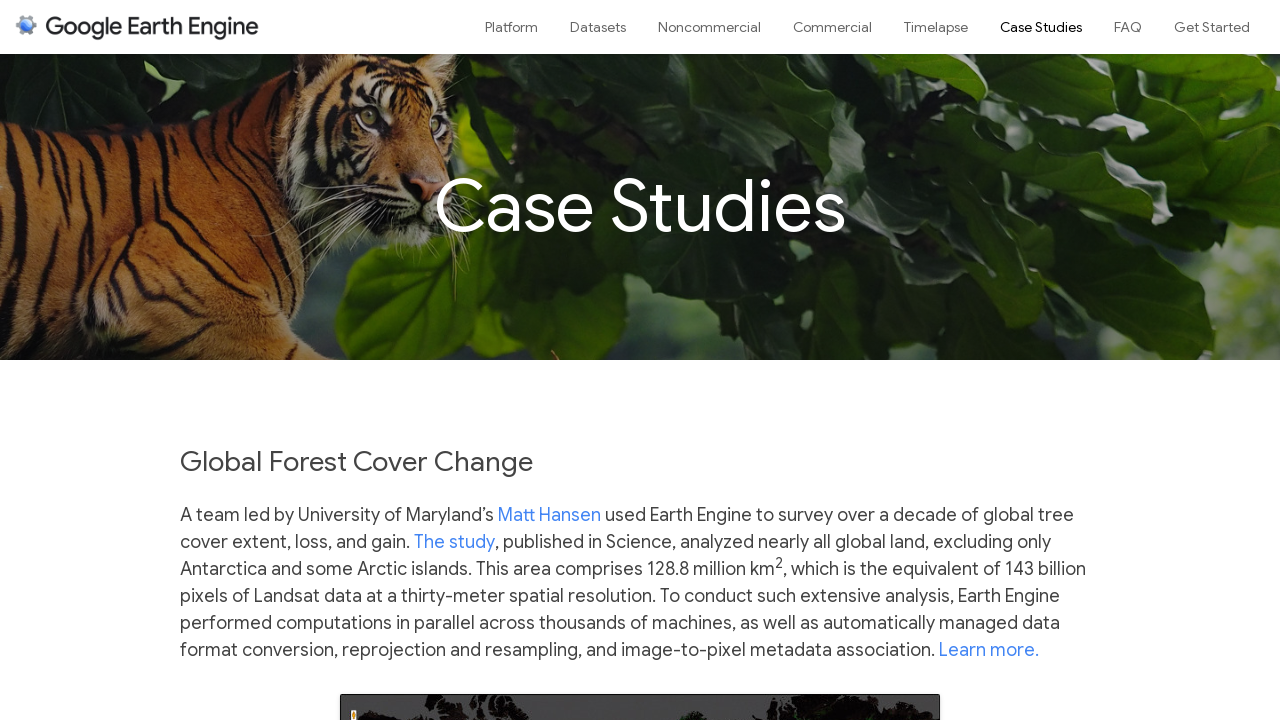

Navigated back to the previous page
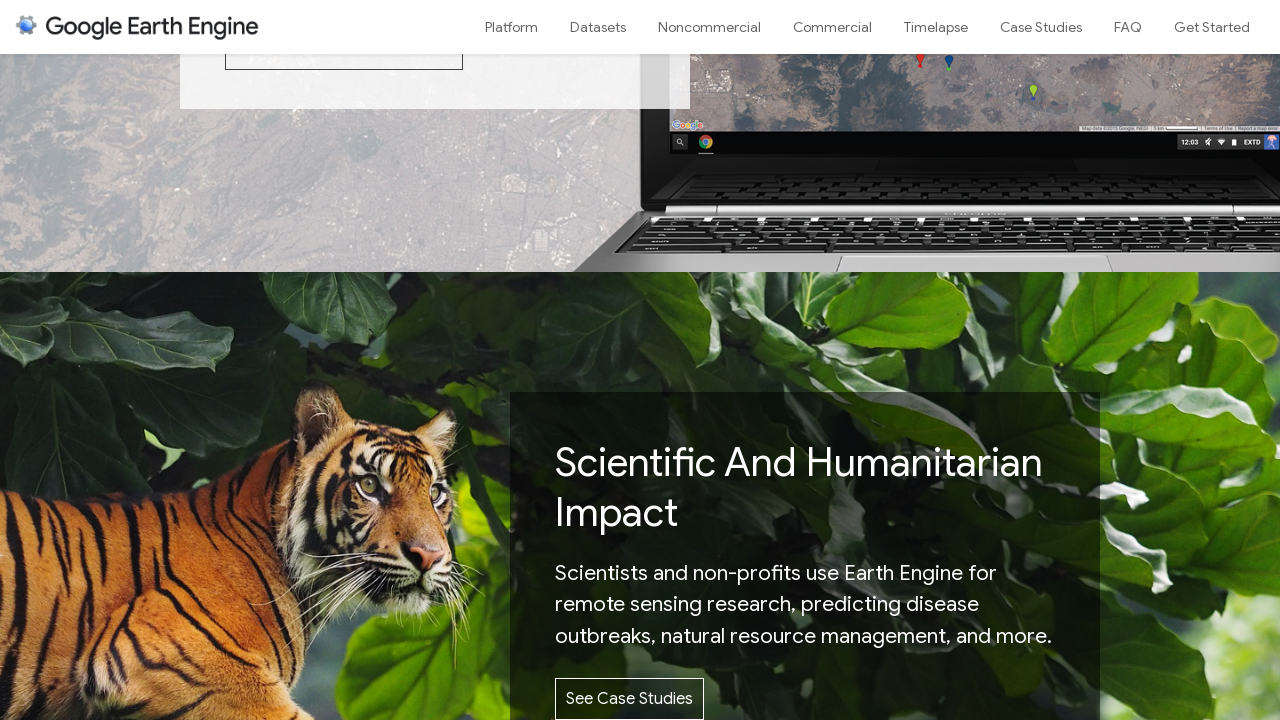

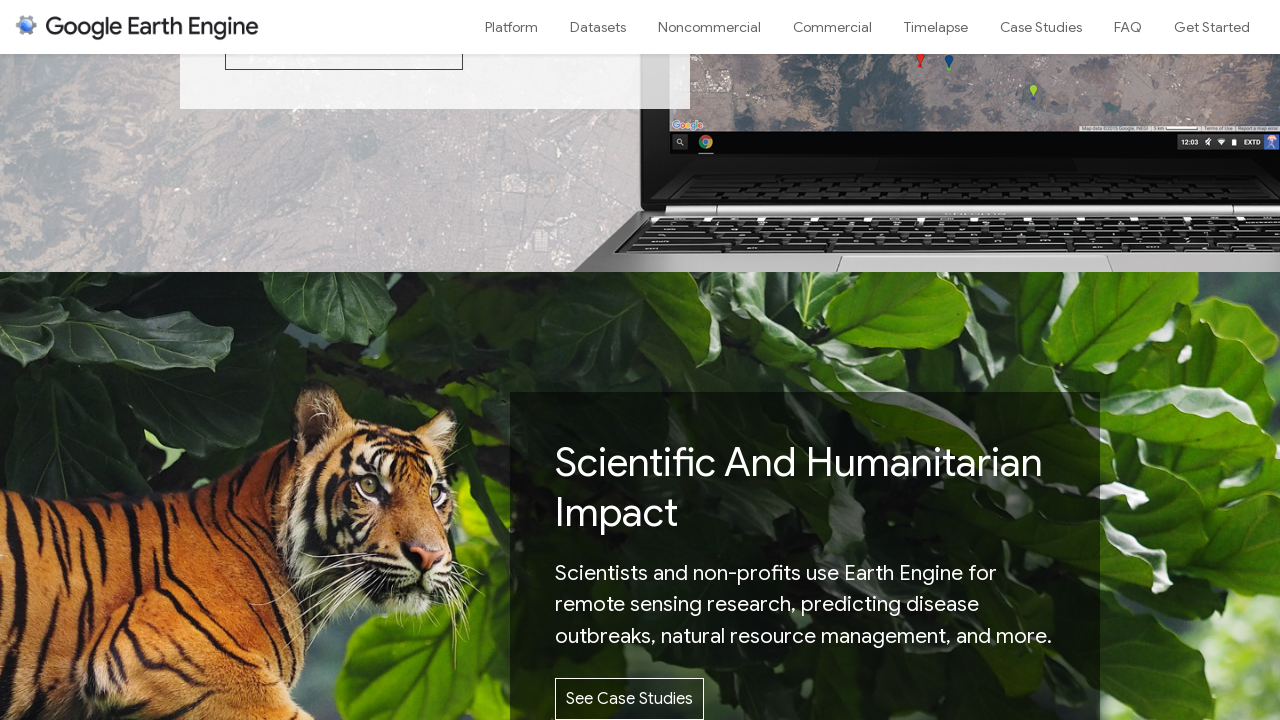